Verifies that the page title matches the expected CRM software title

Starting URL: https://classic.crmpro.com/index.html

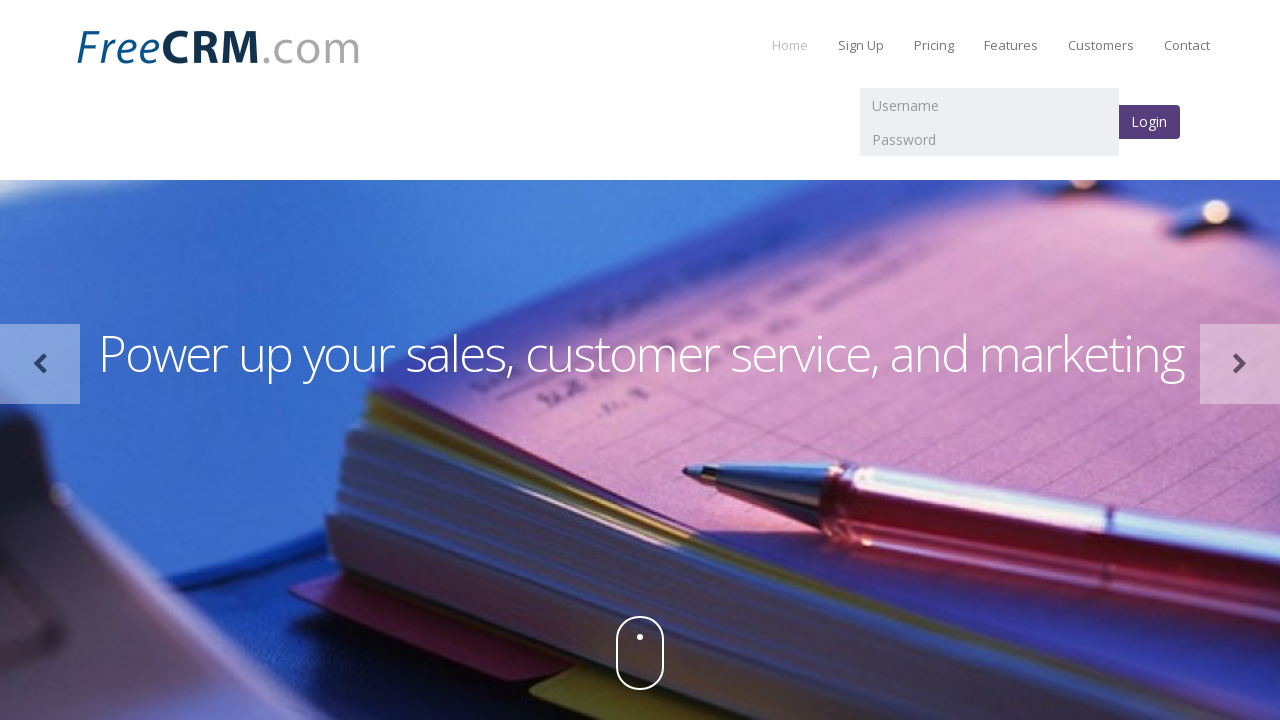

Retrieved page title
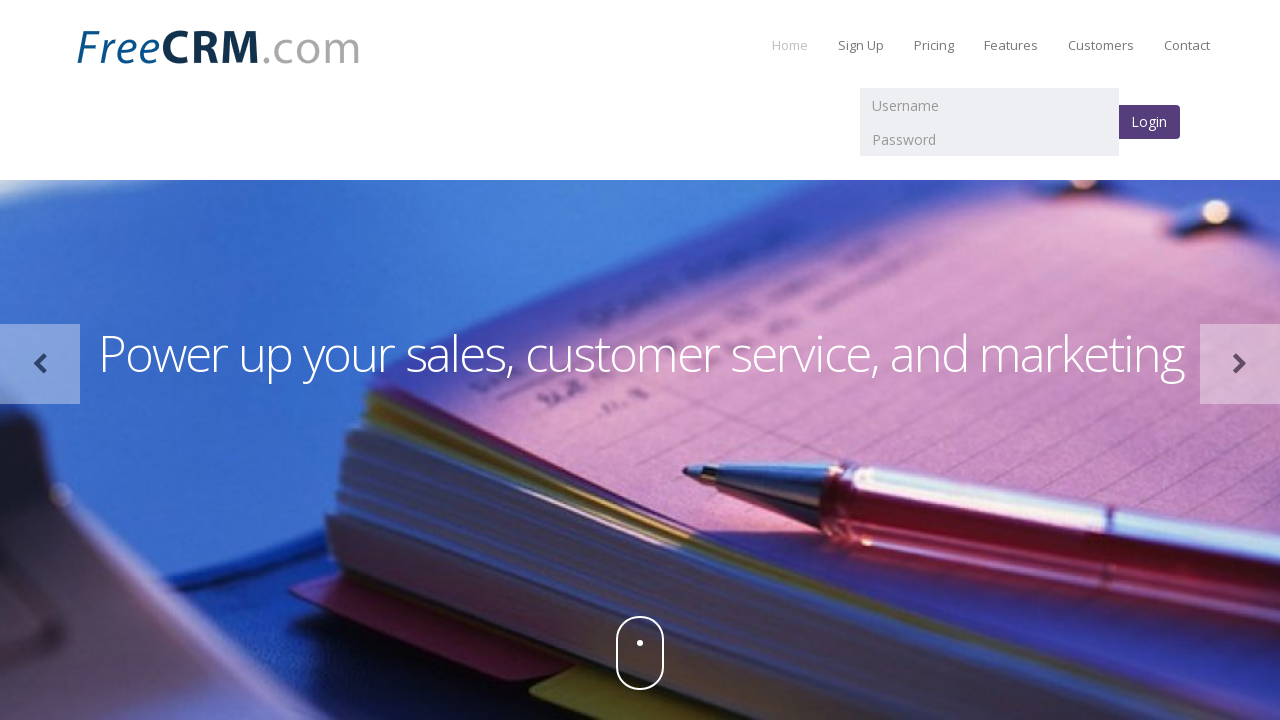

Set expected title for verification
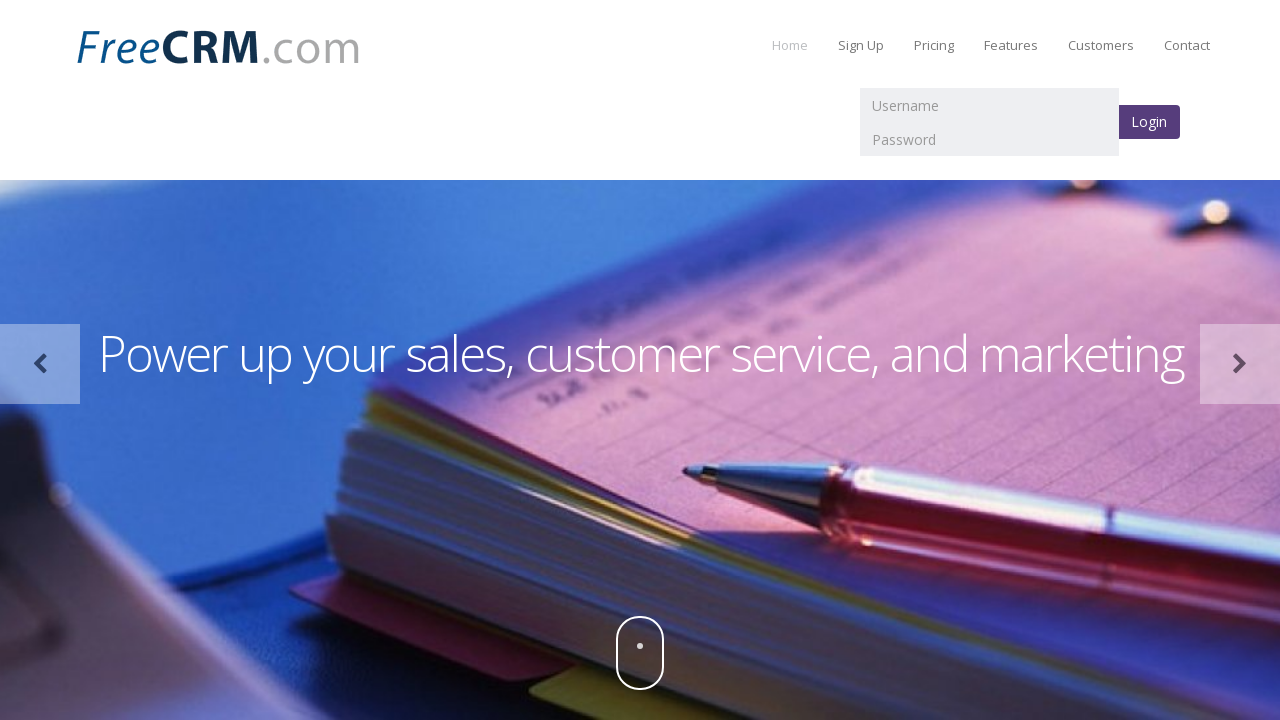

Verified page title matches expected CRM software title
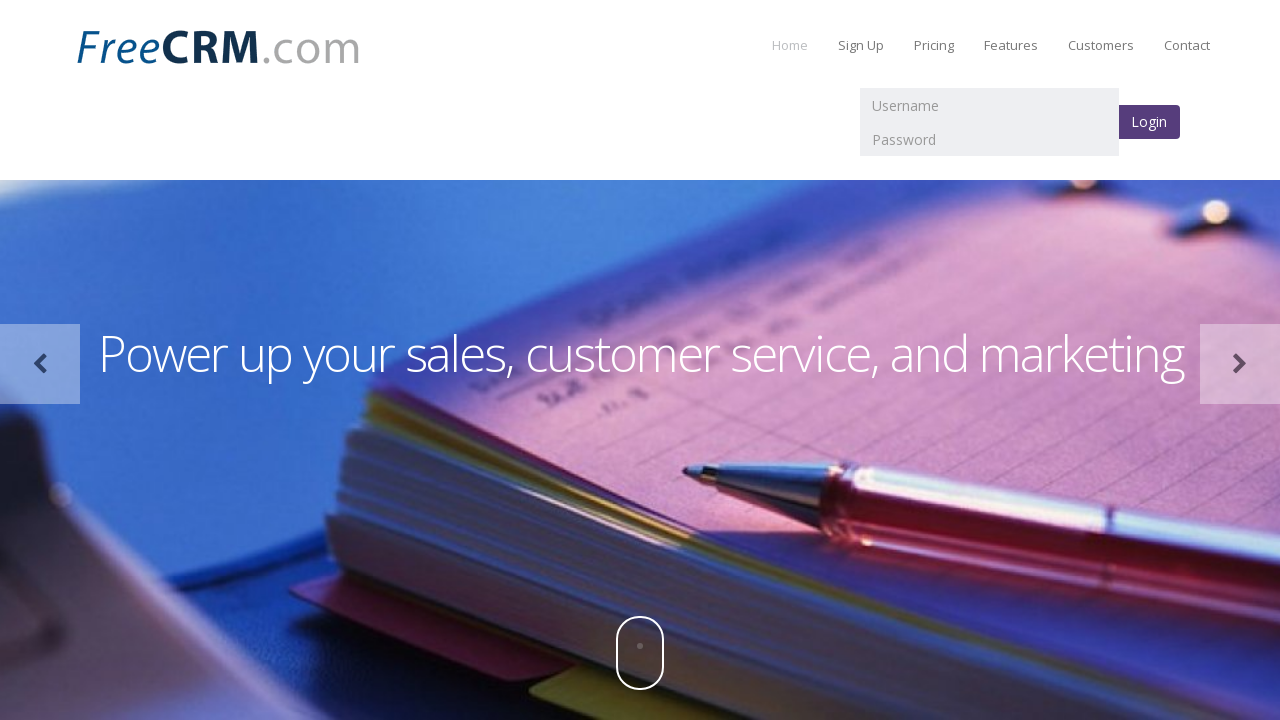

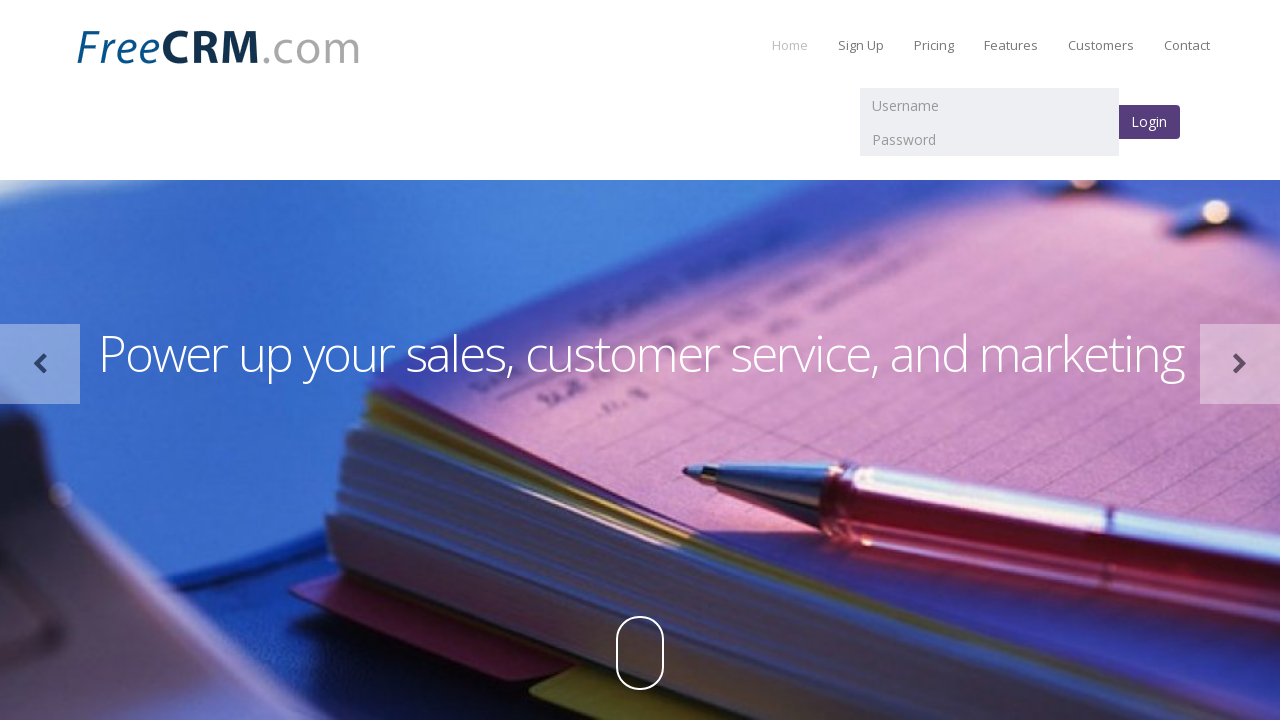